Tests calculator addition functionality by entering a delay value, then clicking buttons to calculate 7 + 8 and verifying the result equals 15

Starting URL: https://bonigarcia.dev/selenium-webdriver-java/slow-calculator.html

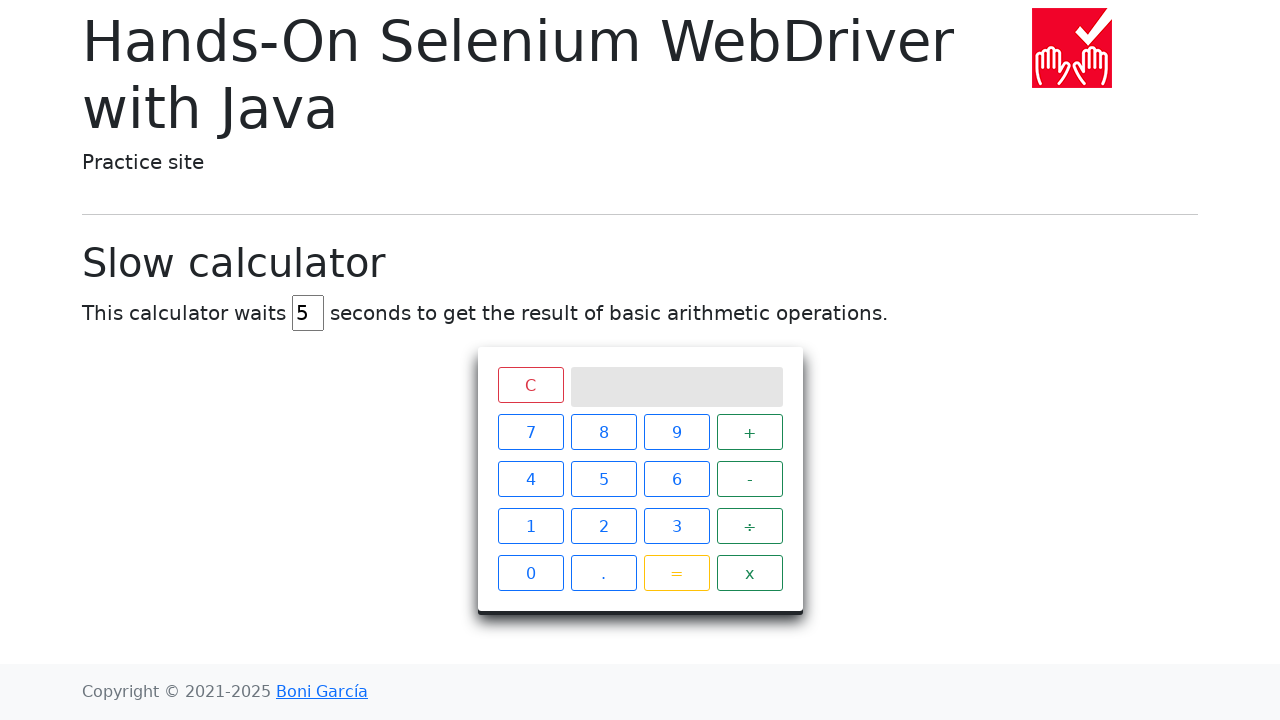

Entered delay value of 46 seconds on #delay
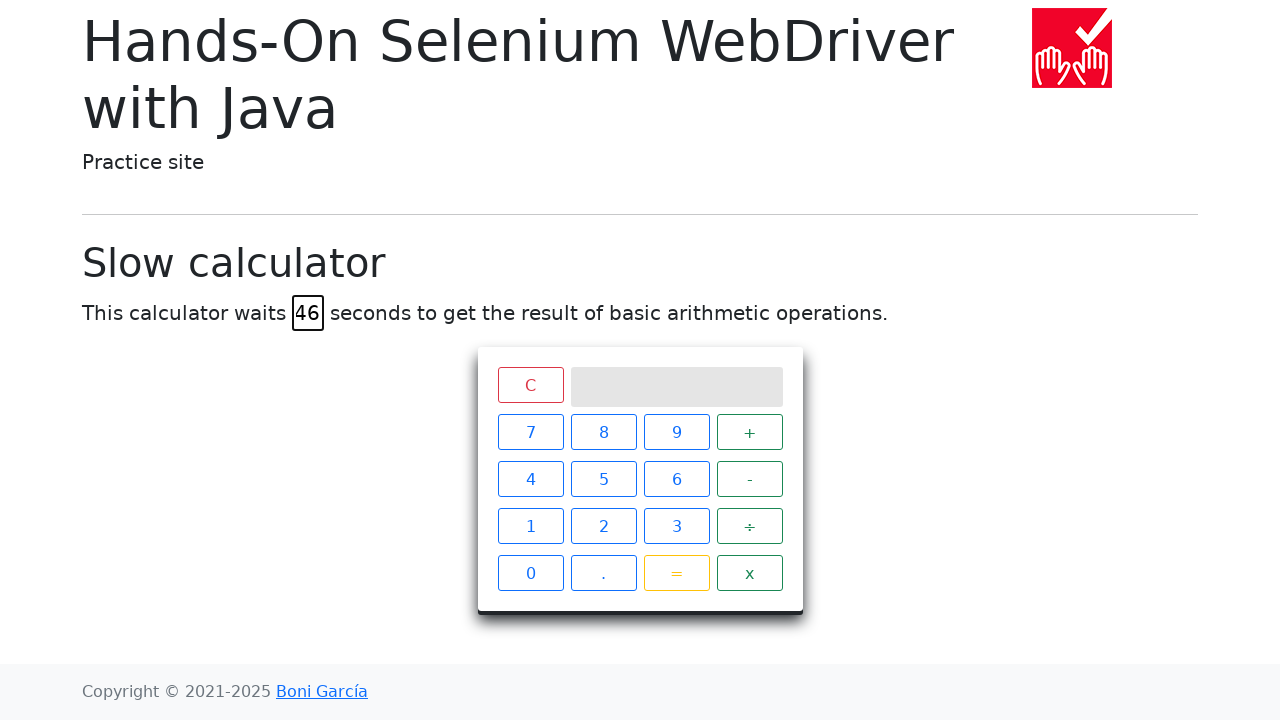

Clicked calculator button '7' at (530, 432) on xpath=//span[text()='7']
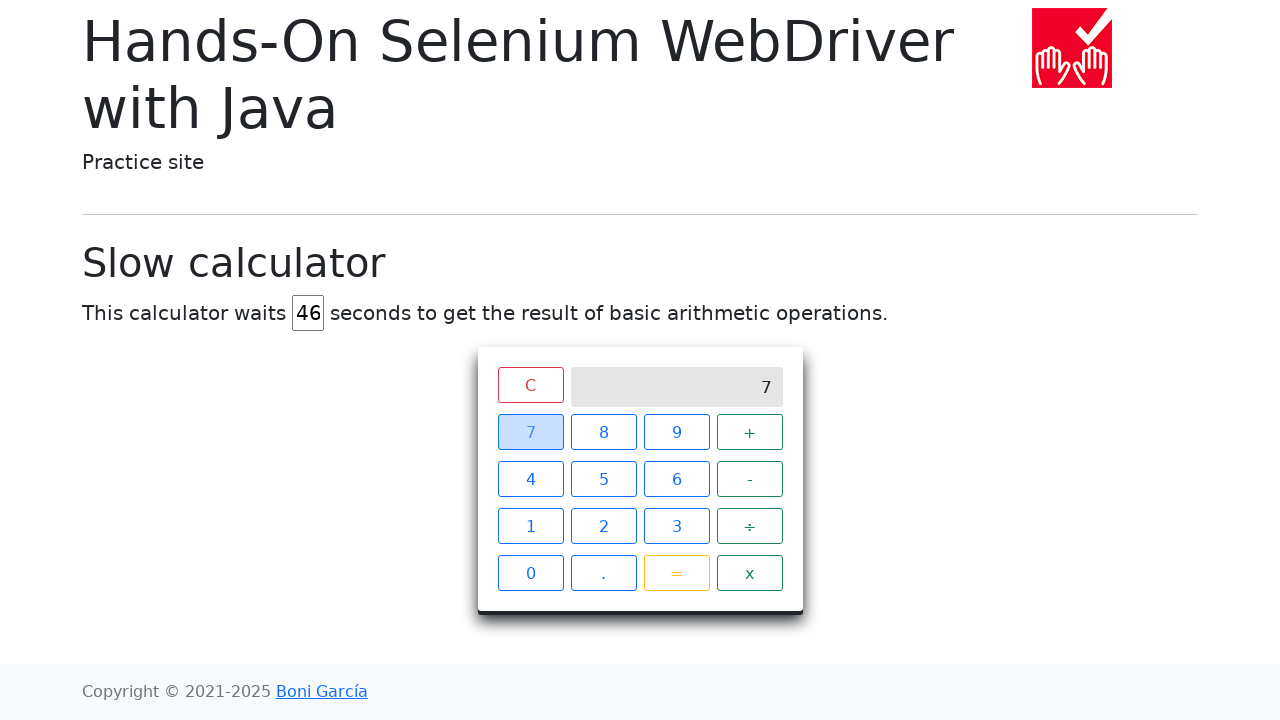

Clicked calculator button '+' at (750, 432) on xpath=//span[text()='+']
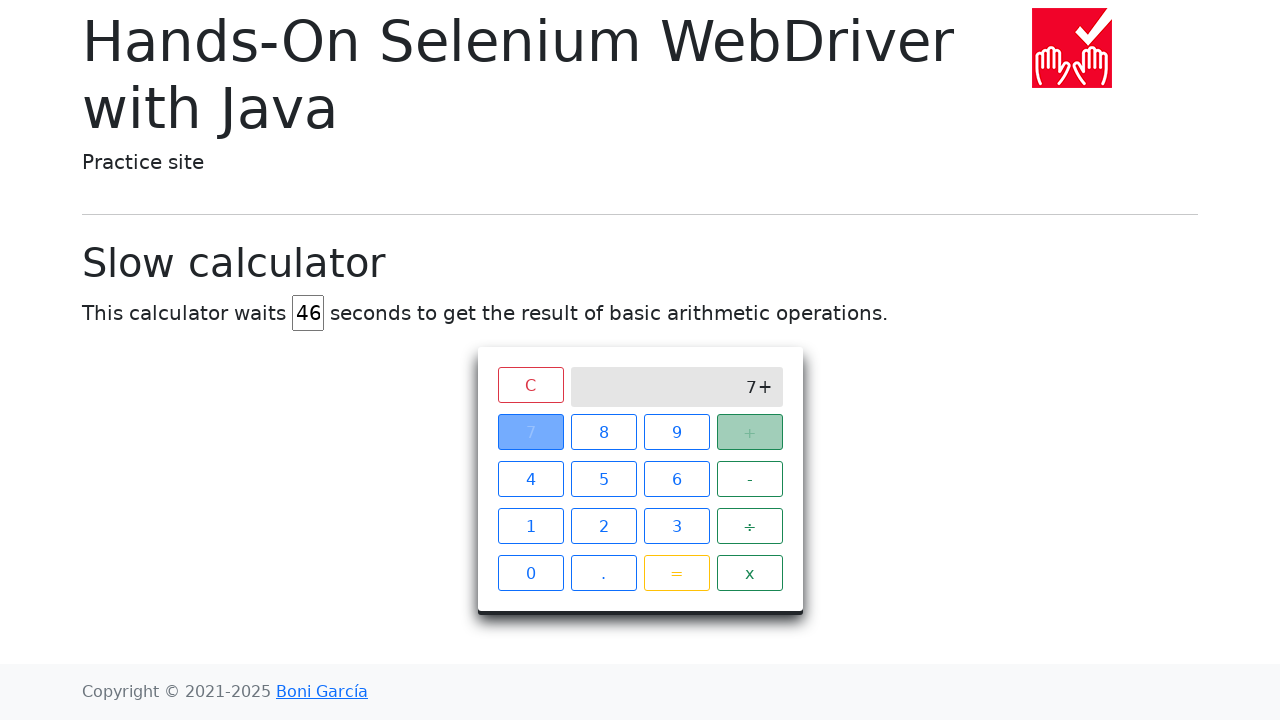

Clicked calculator button '8' at (604, 432) on xpath=//span[text()='8']
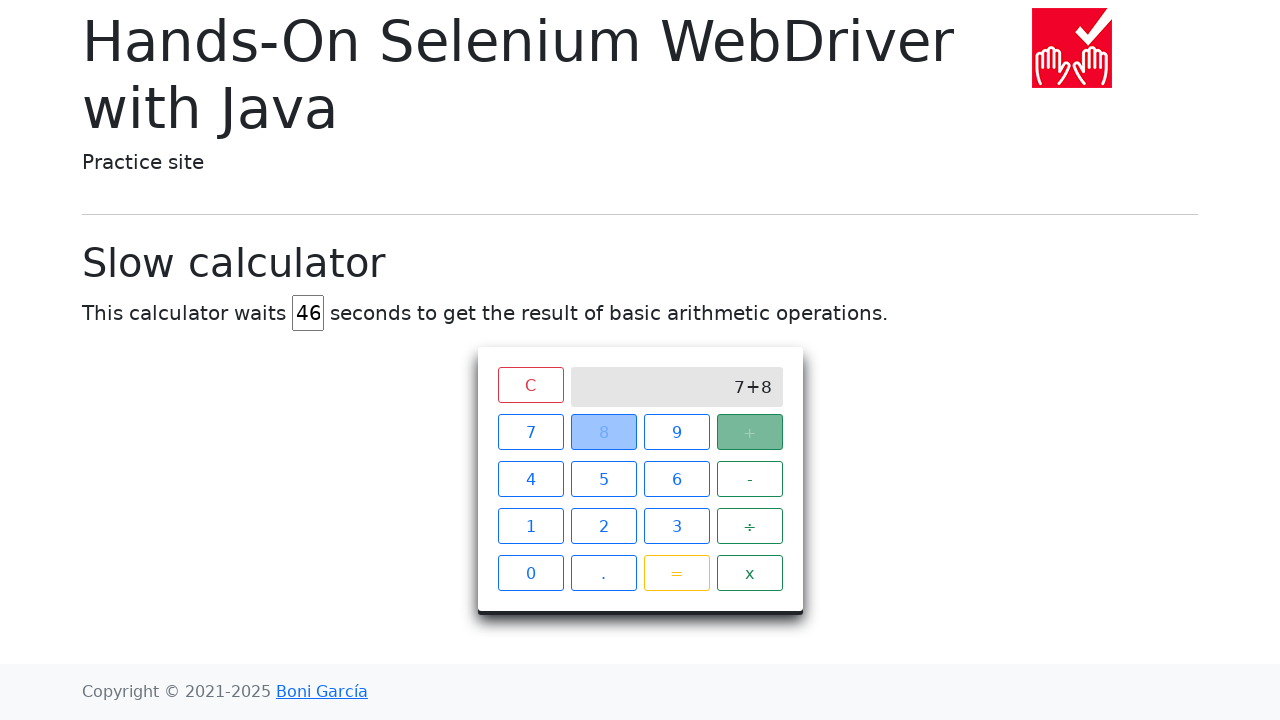

Clicked calculator button '=' to perform calculation at (676, 573) on xpath=//span[text()='=']
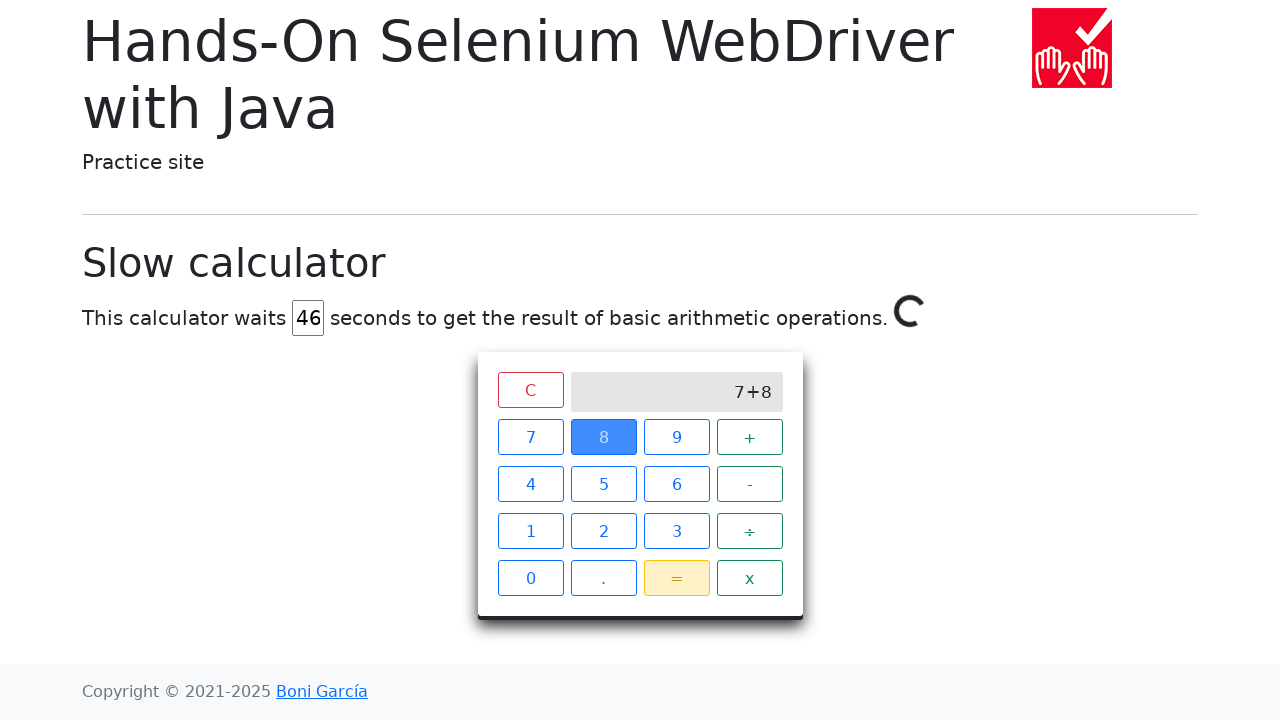

Calculator screen became visible
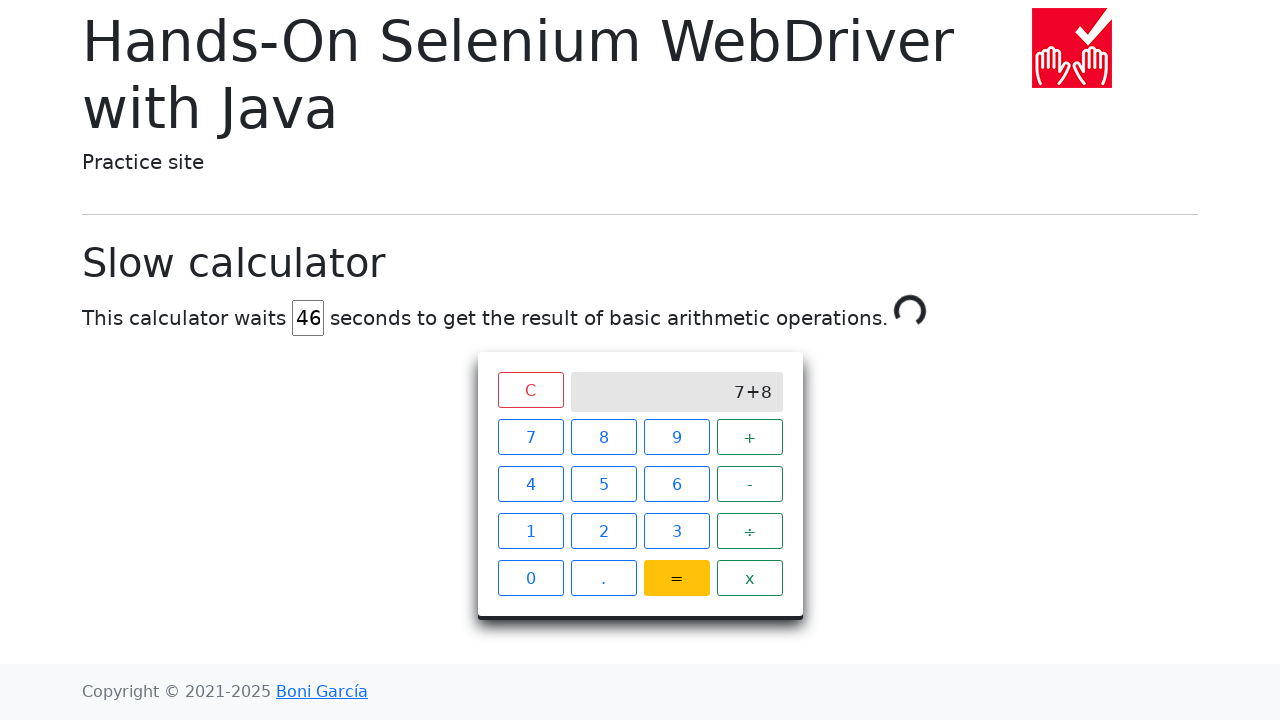

Verified calculation result equals 15 (7 + 8 = 15)
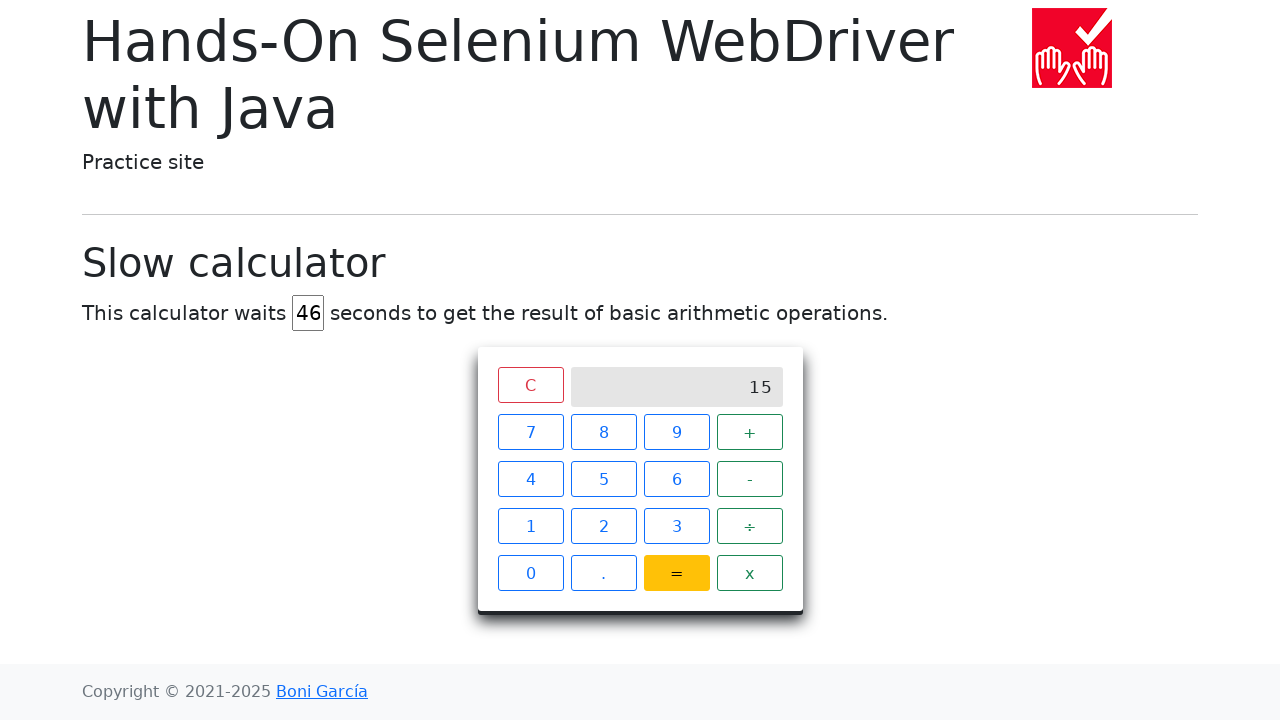

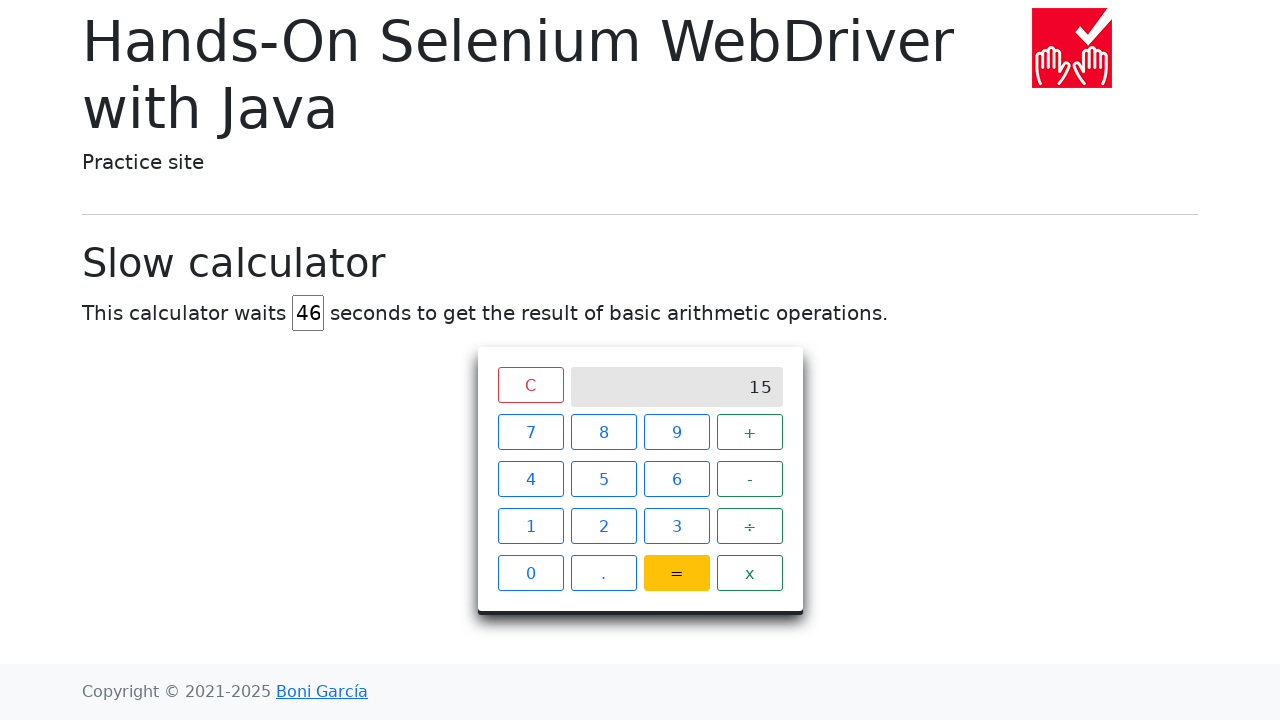